Tests dropdown and passenger selection functionality on a flight booking practice page by using autocomplete search, selecting a checkbox, and incrementing passenger counts for adults, children, and infants.

Starting URL: https://rahulshettyacademy.com/dropdownsPractise/

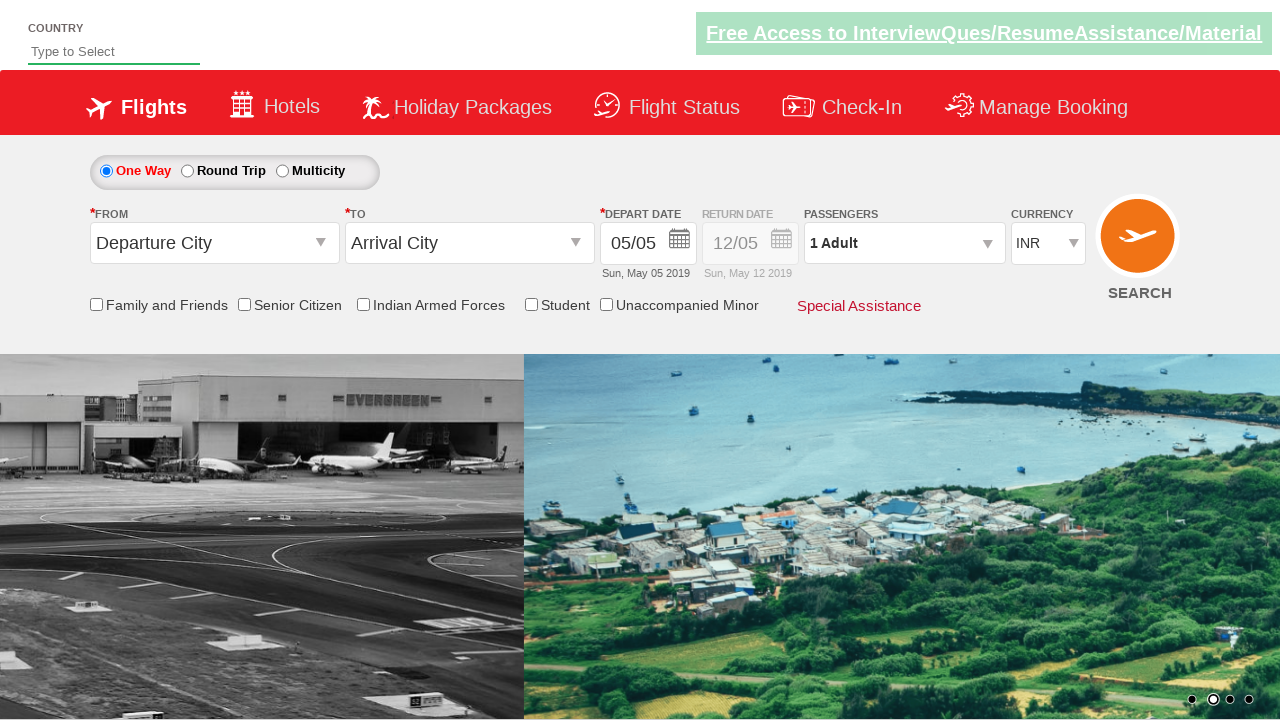

Filled autocomplete field with 'ind' on #autosuggest
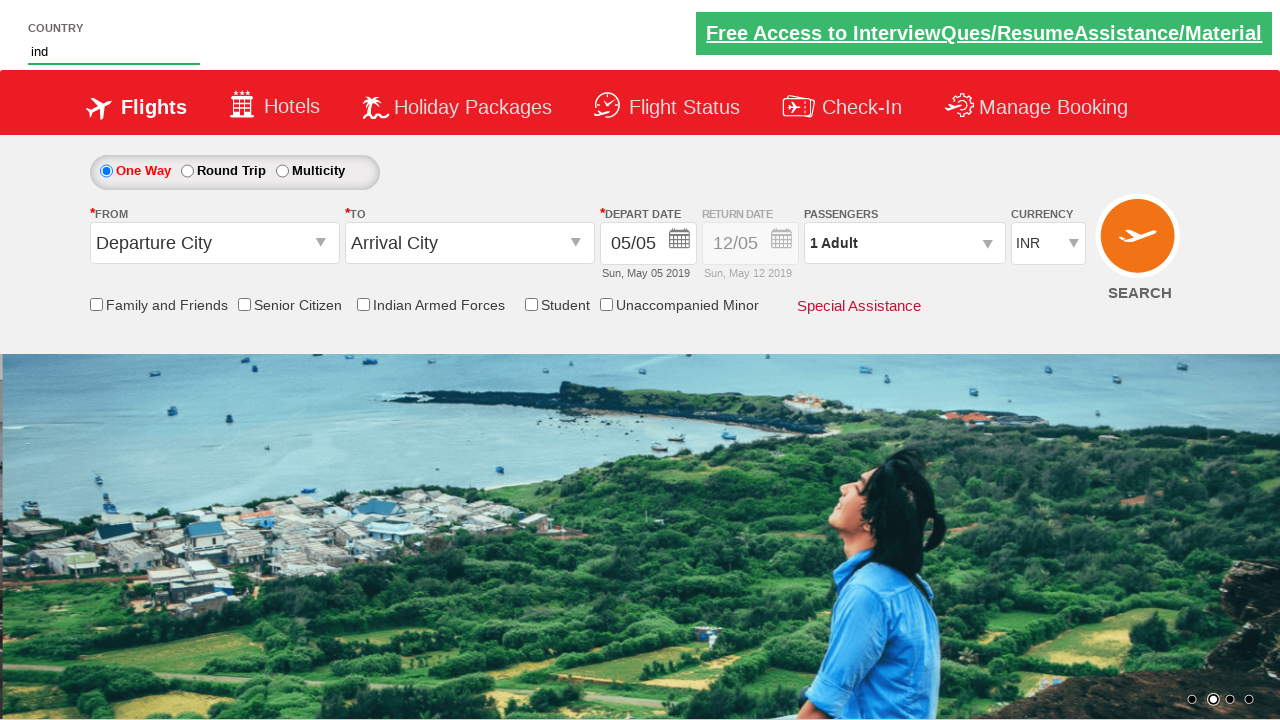

Autocomplete suggestions appeared
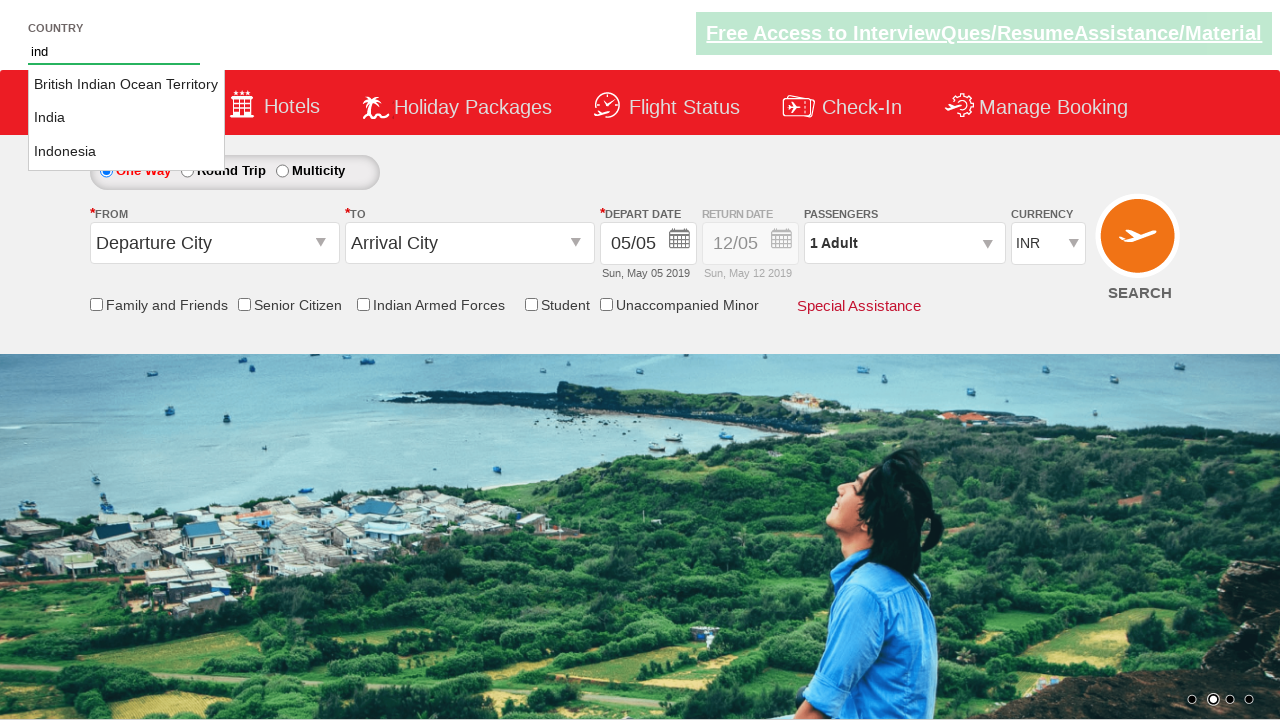

Selected 'India' from autocomplete suggestions at (126, 118) on li.ui-menu-item a >> nth=1
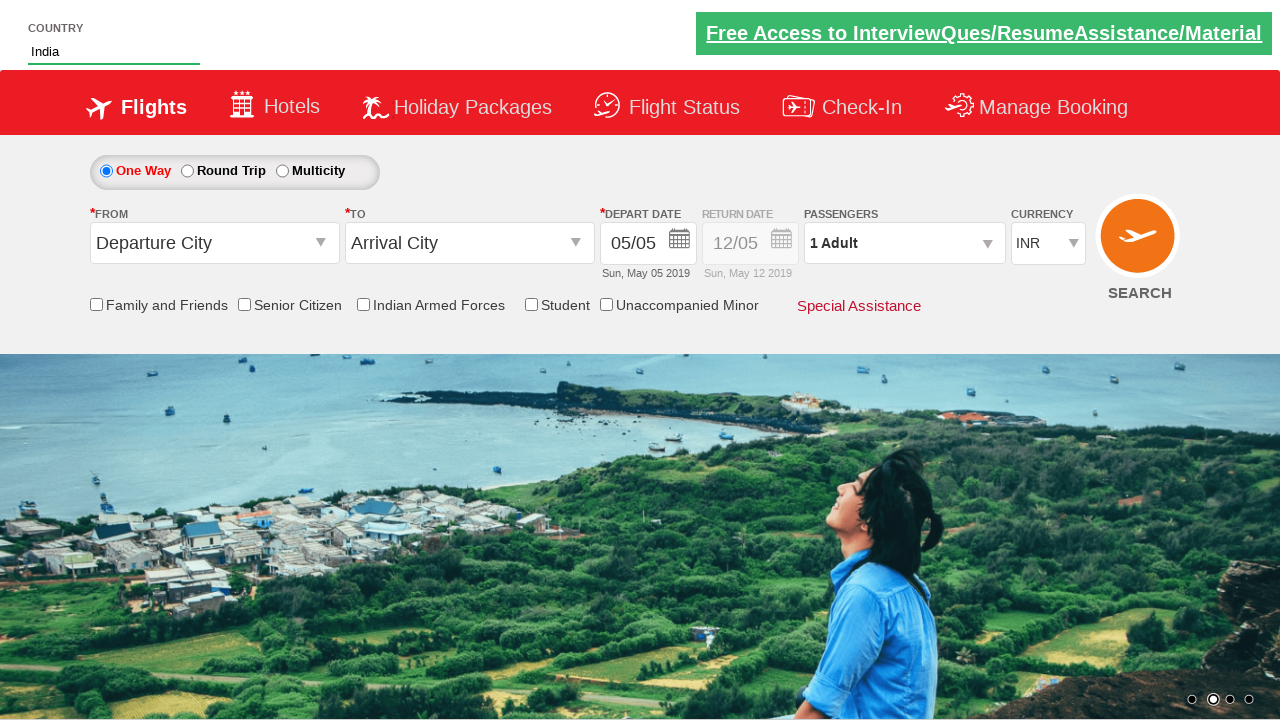

Clicked on friends and family checkbox at (96, 304) on #ctl00_mainContent_chk_friendsandfamily
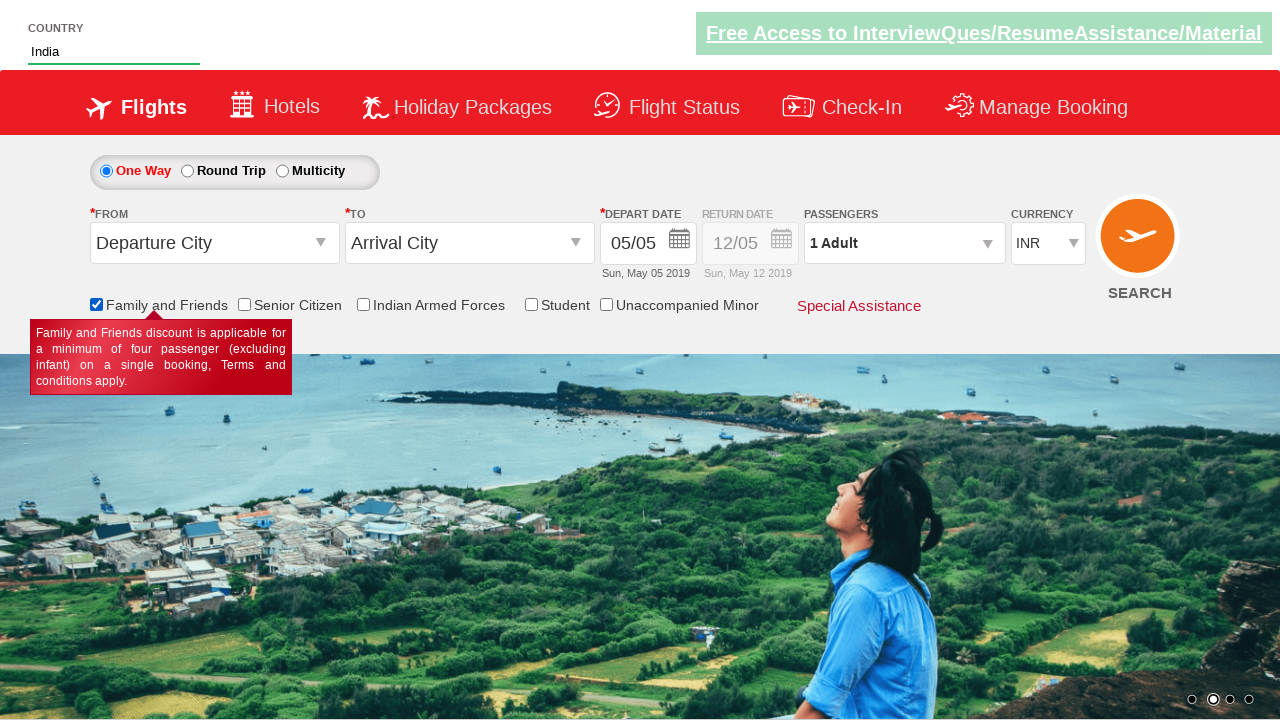

Clicked on passenger info dropdown to open options at (904, 243) on #divpaxinfo
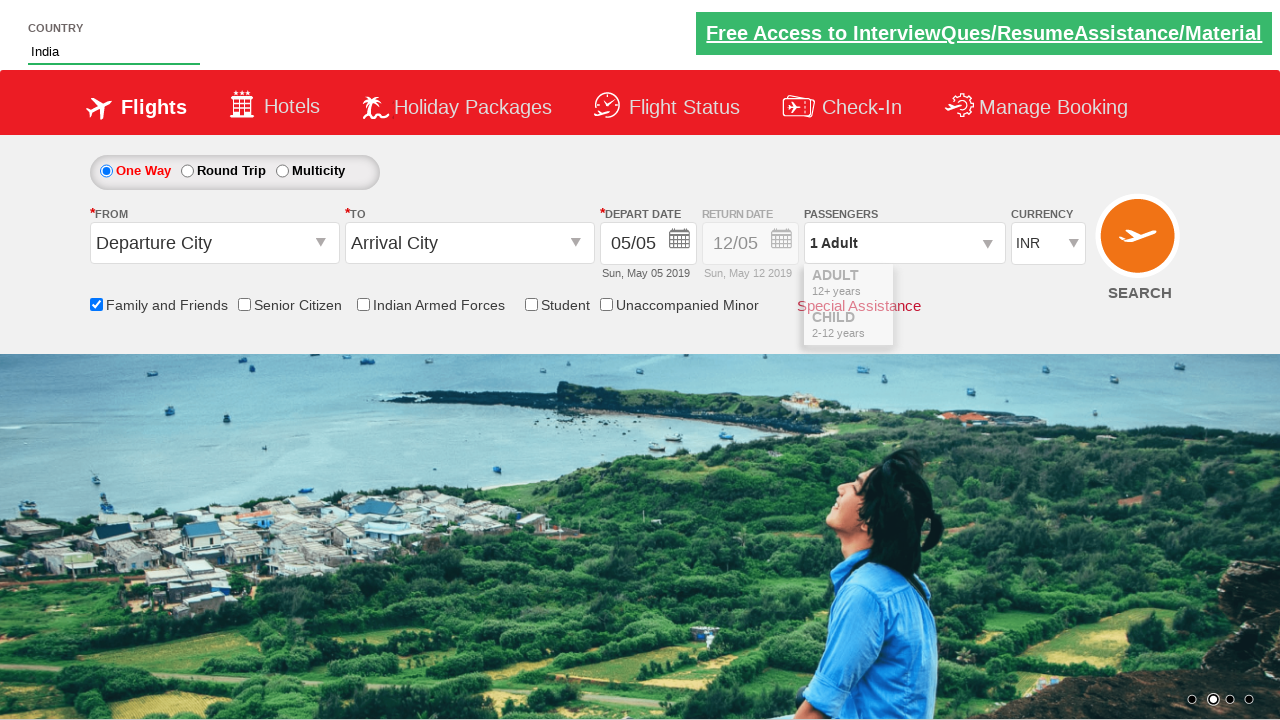

Incremented adult count from 1 to 2 at (982, 288) on #hrefIncAdt
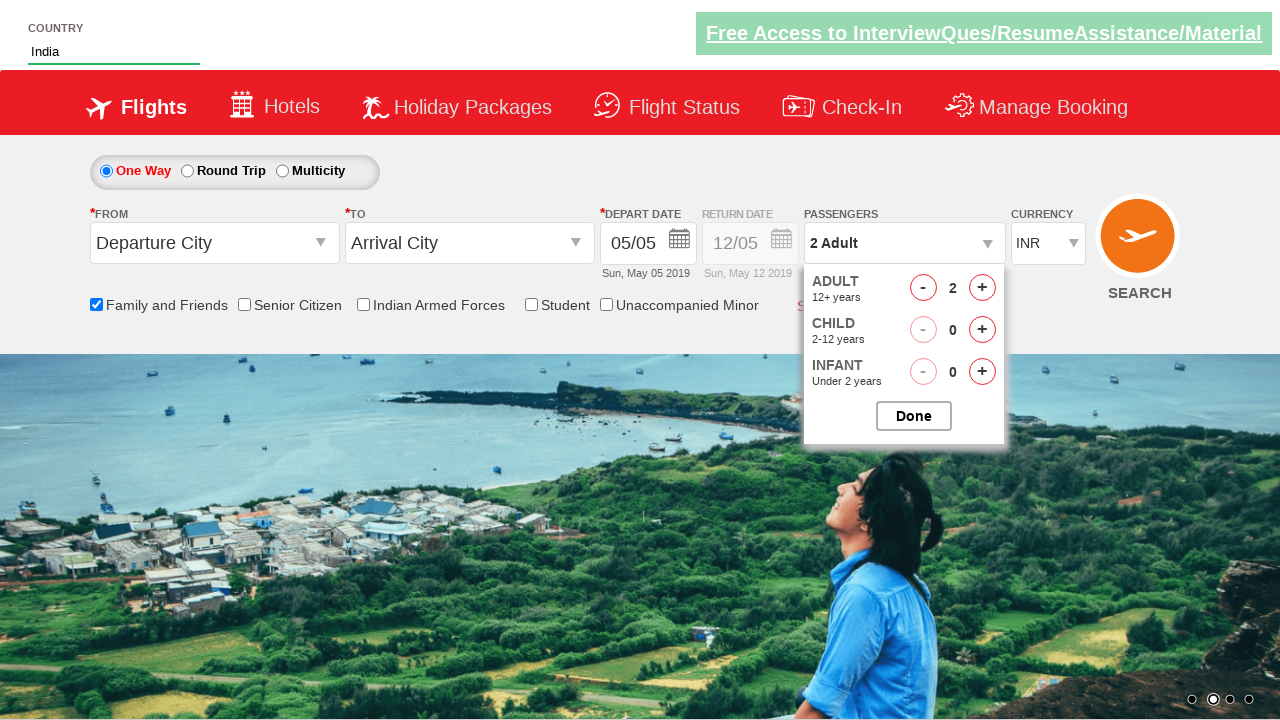

Incremented child count (click 1 of 3) at (982, 330) on #hrefIncChd
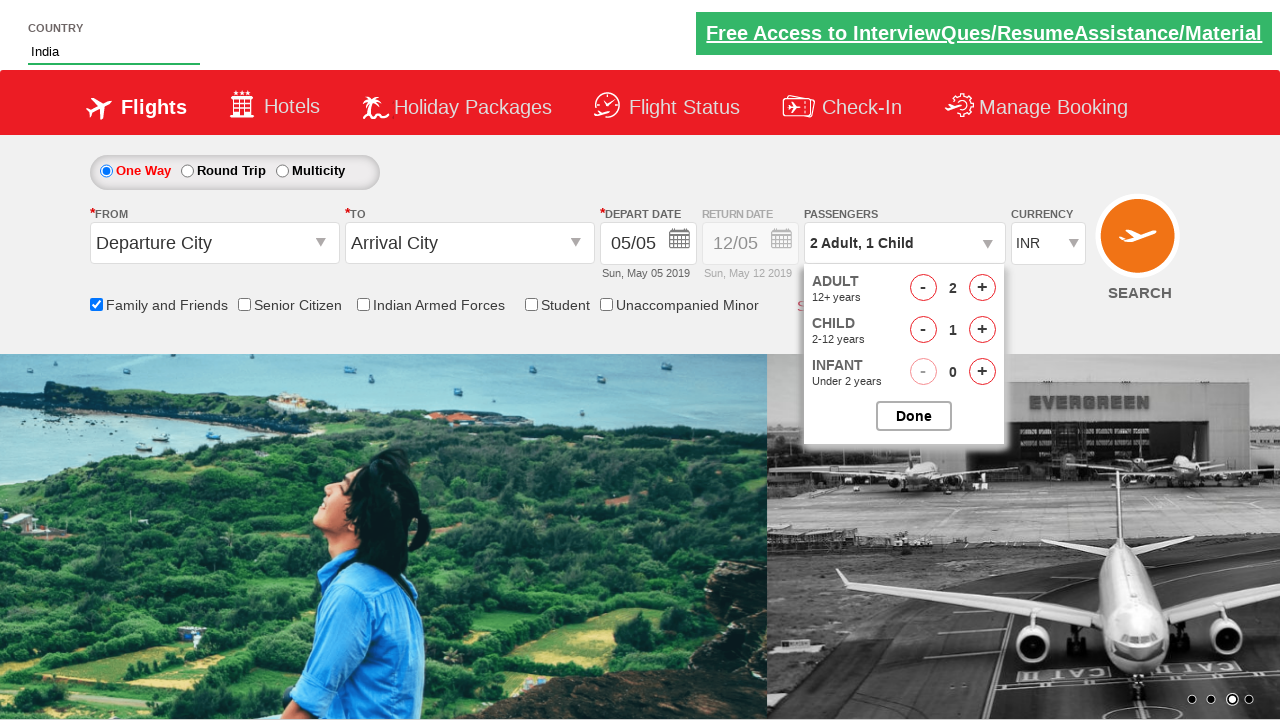

Incremented child count (click 2 of 3) at (982, 330) on #hrefIncChd
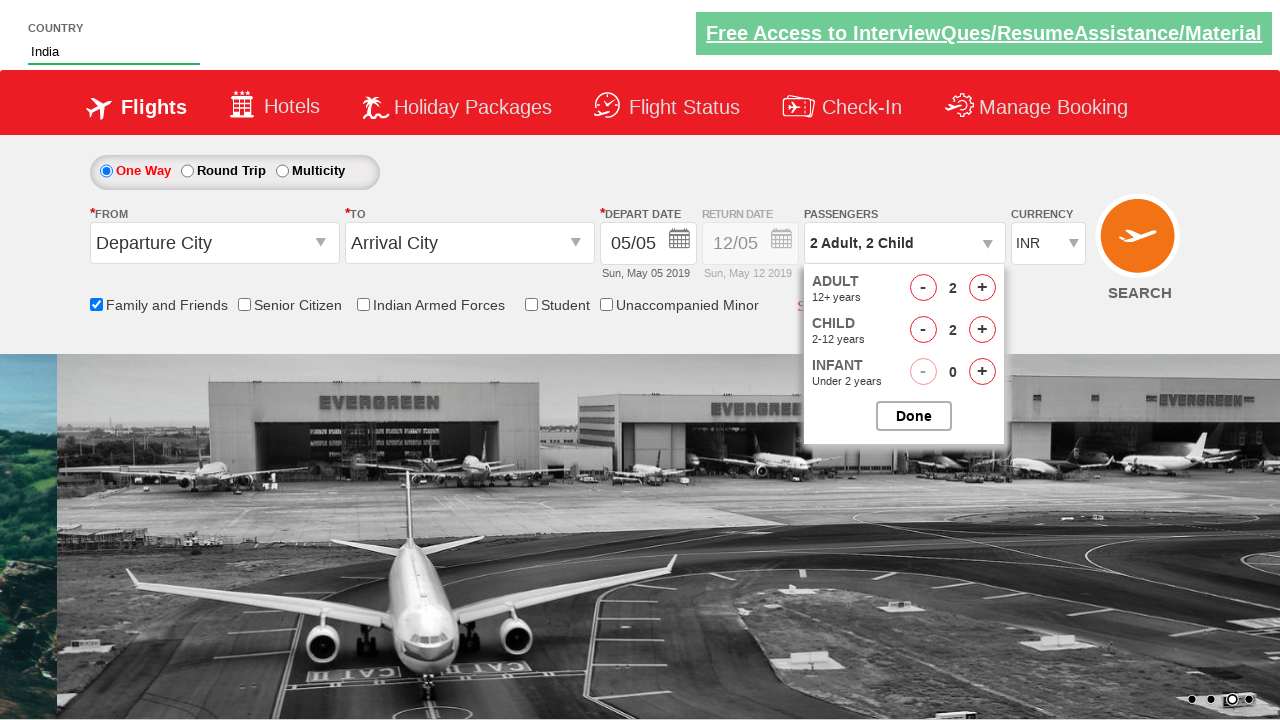

Incremented child count (click 3 of 3) at (982, 330) on #hrefIncChd
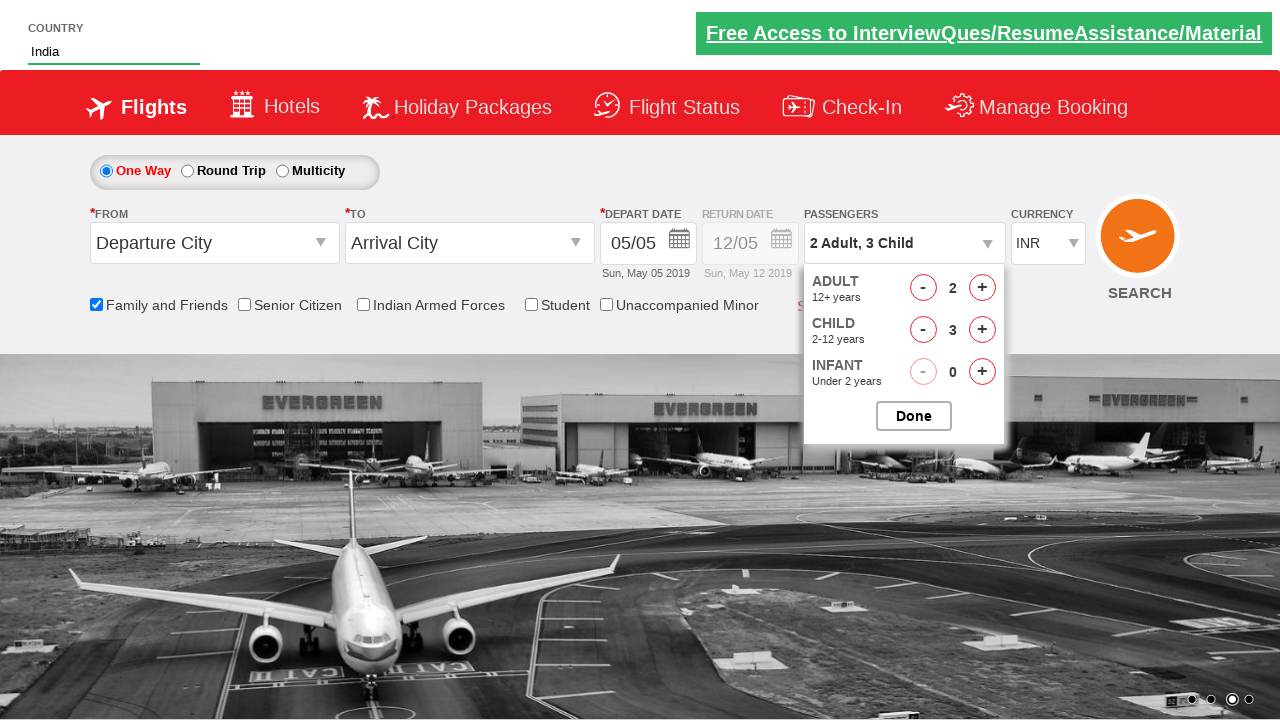

Incremented infant count (click 1 of 3) at (982, 372) on #hrefIncInf
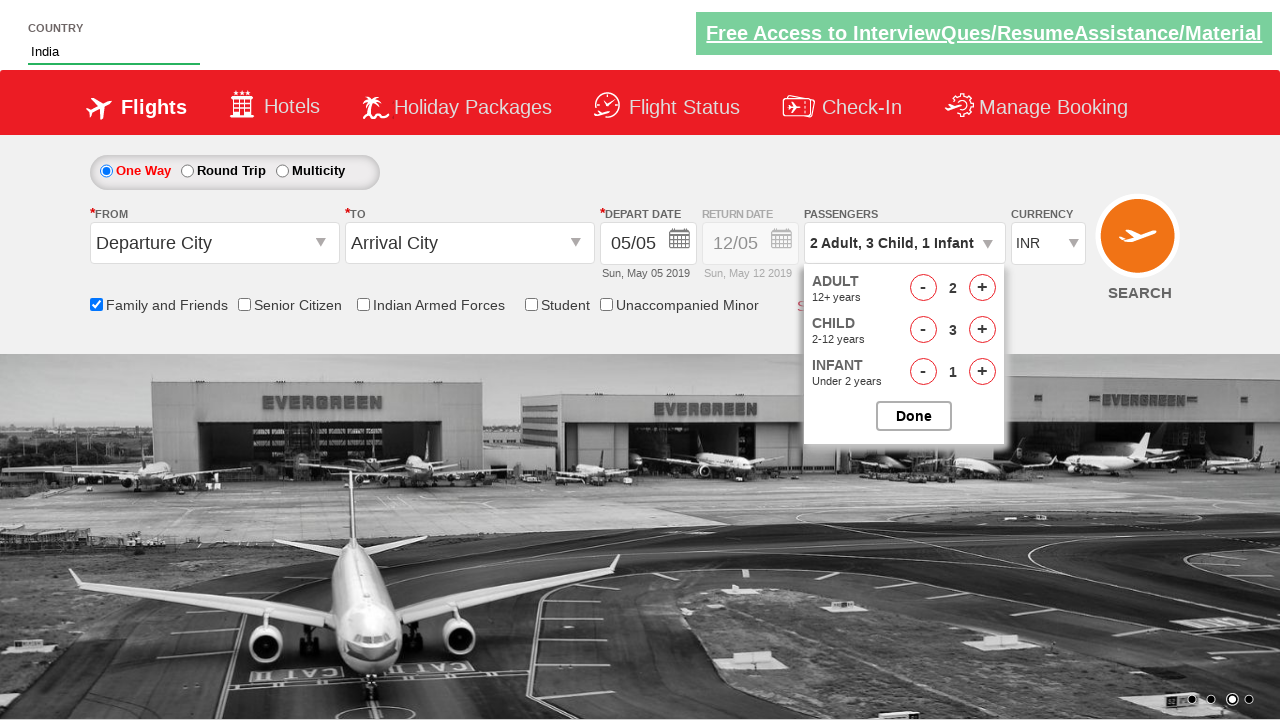

Incremented infant count (click 2 of 3) at (982, 372) on #hrefIncInf
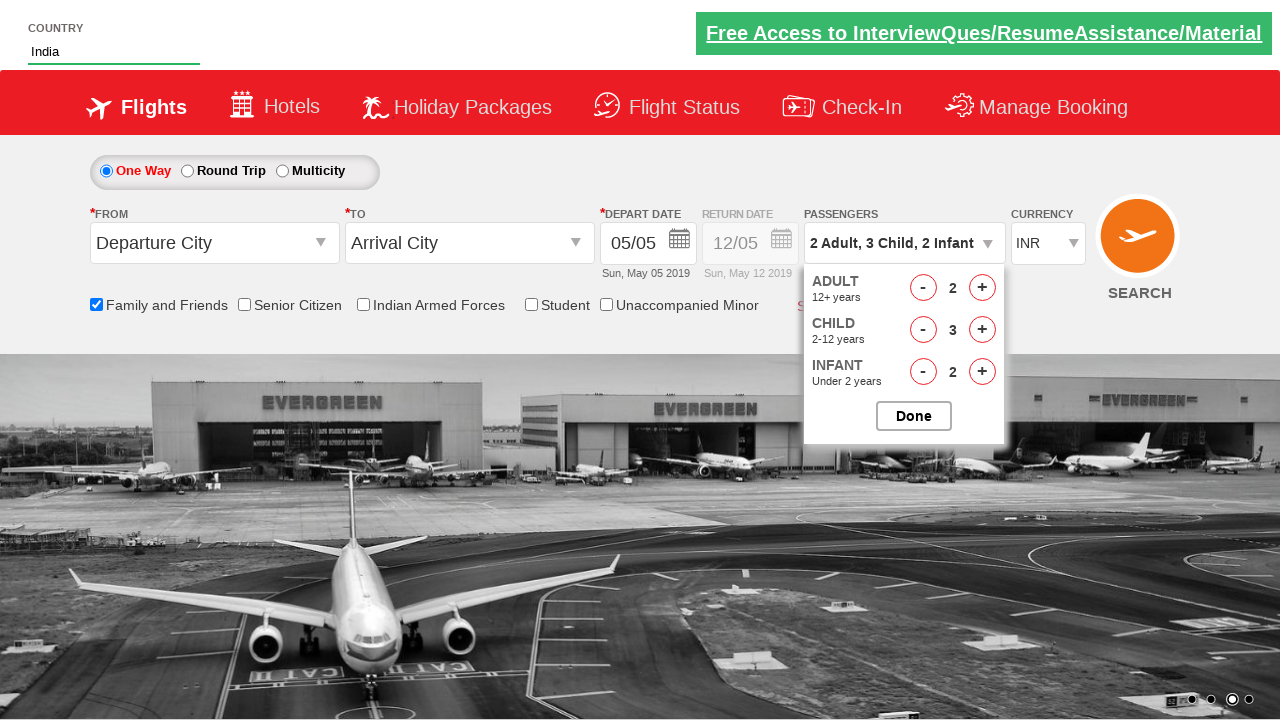

Incremented infant count (click 3 of 3) at (982, 372) on #hrefIncInf
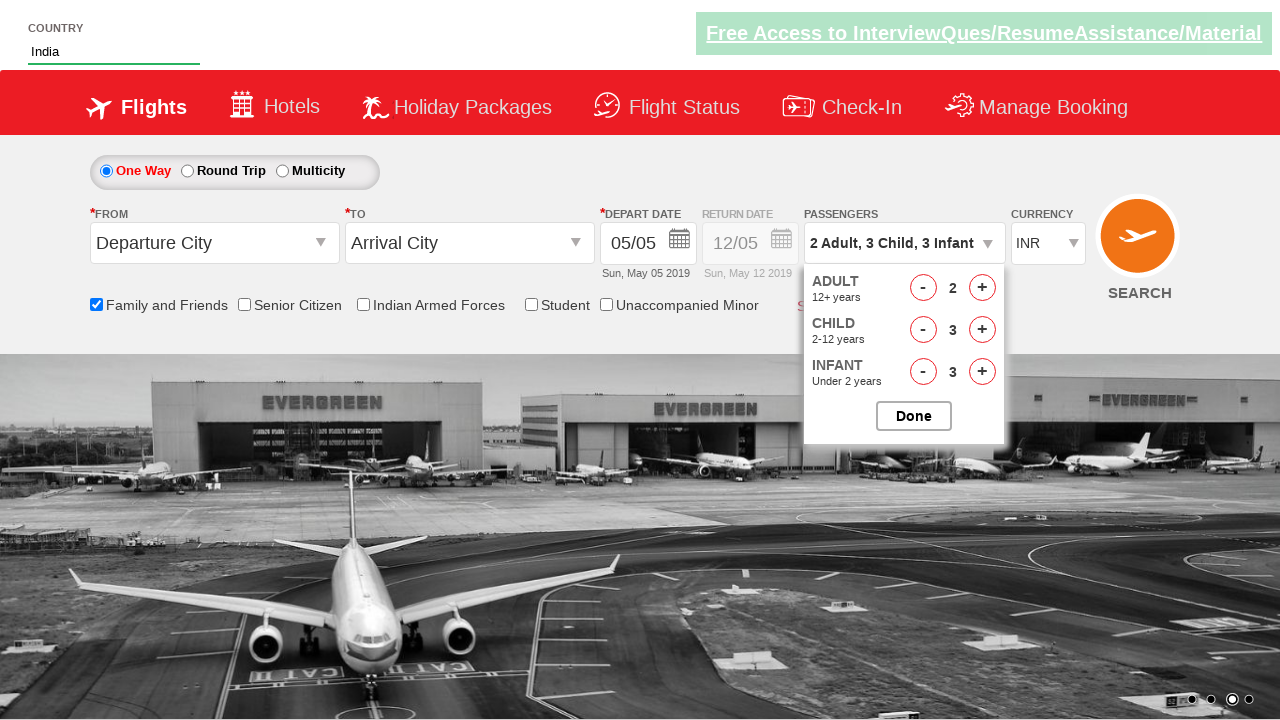

Closed passenger selection options at (914, 416) on #btnclosepaxoption
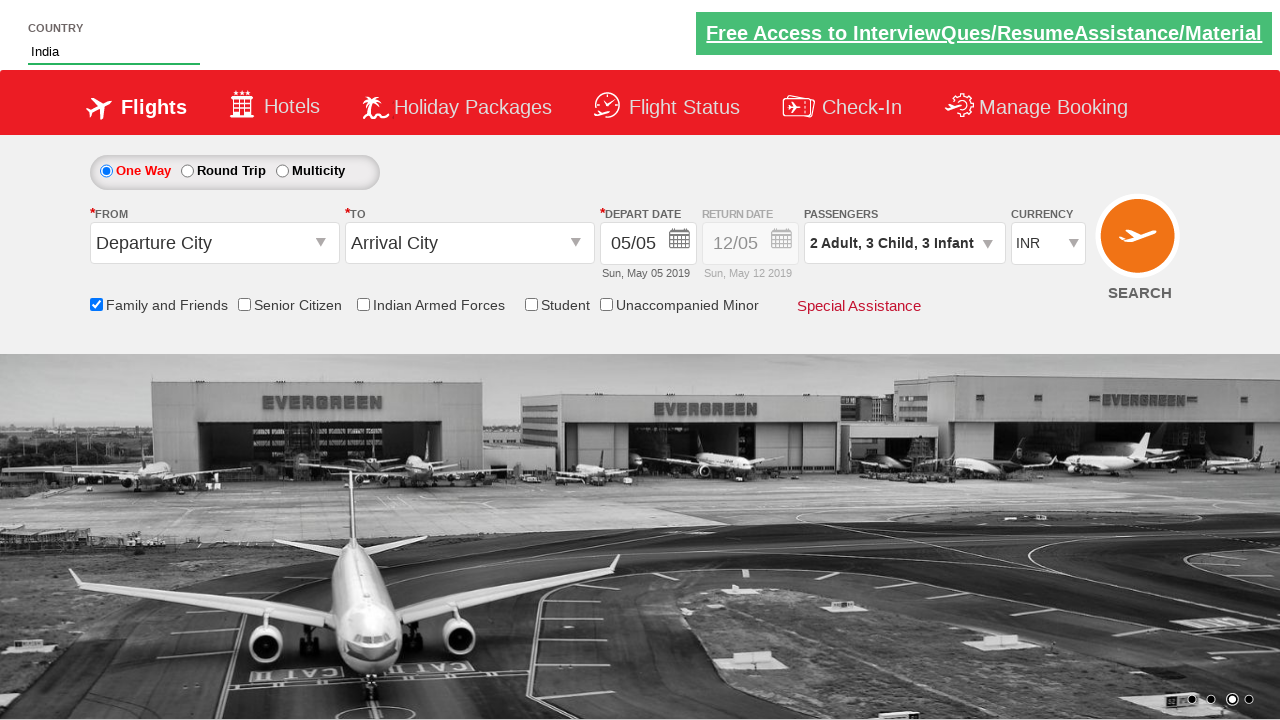

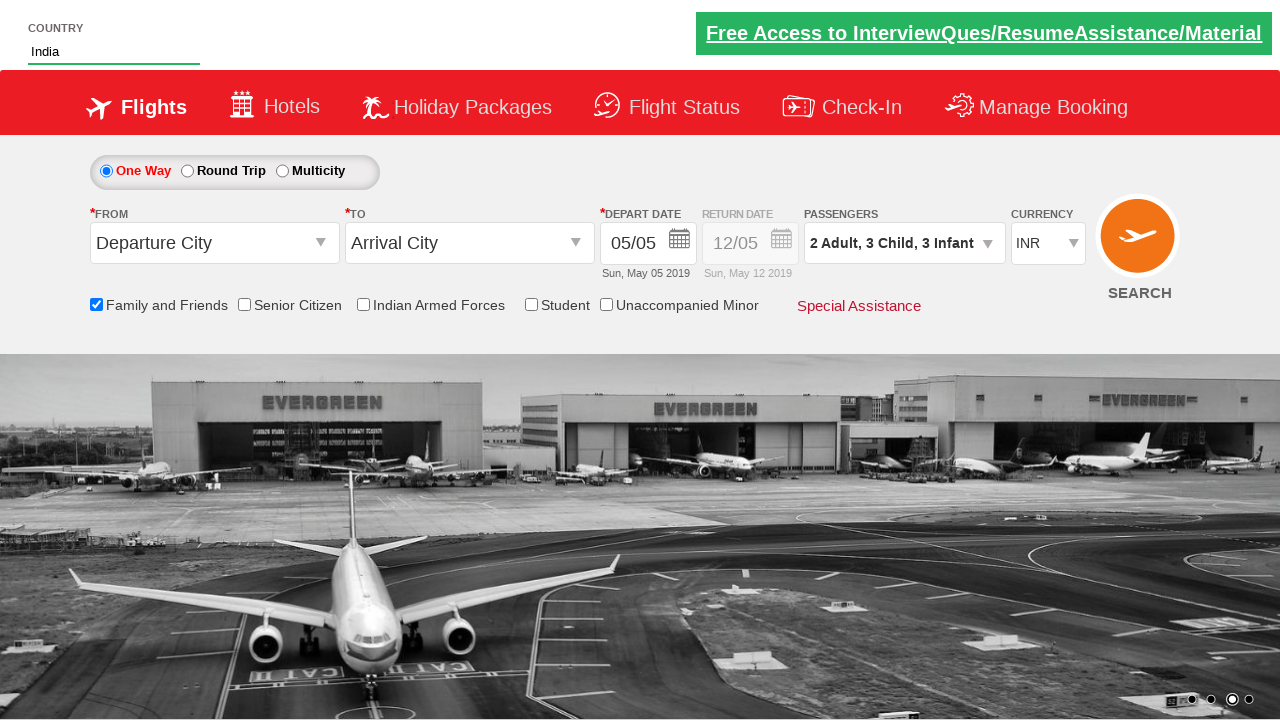